Tests simple alert popup by clicking a button and accepting the alert

Starting URL: https://demoqa.com/alerts

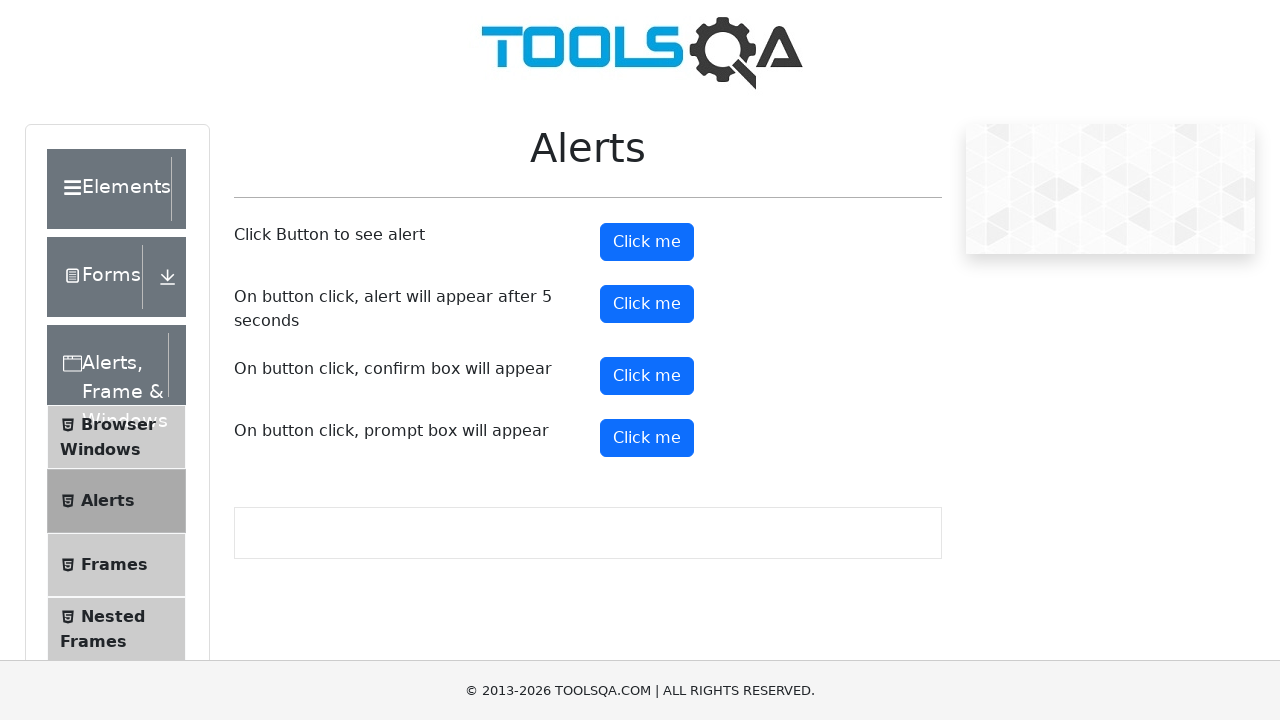

Clicked alert button to trigger simple alert popup at (647, 242) on #alertButton
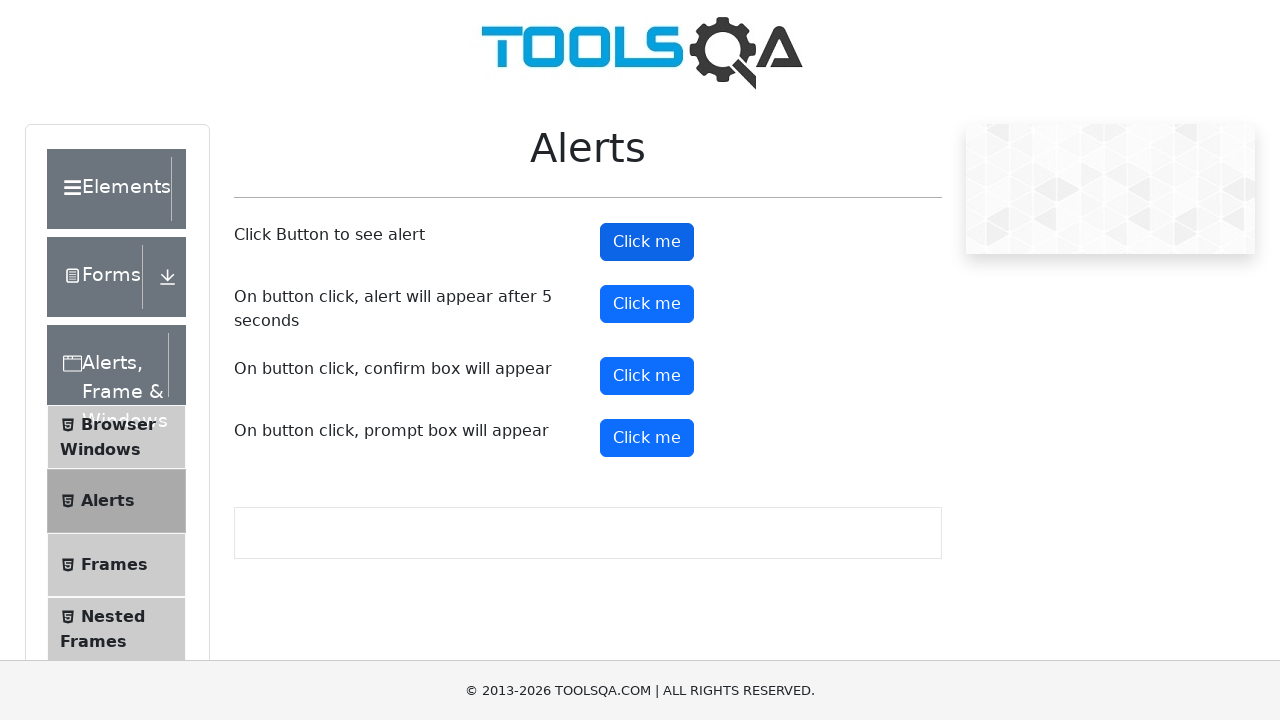

Set up dialog handler to accept alert
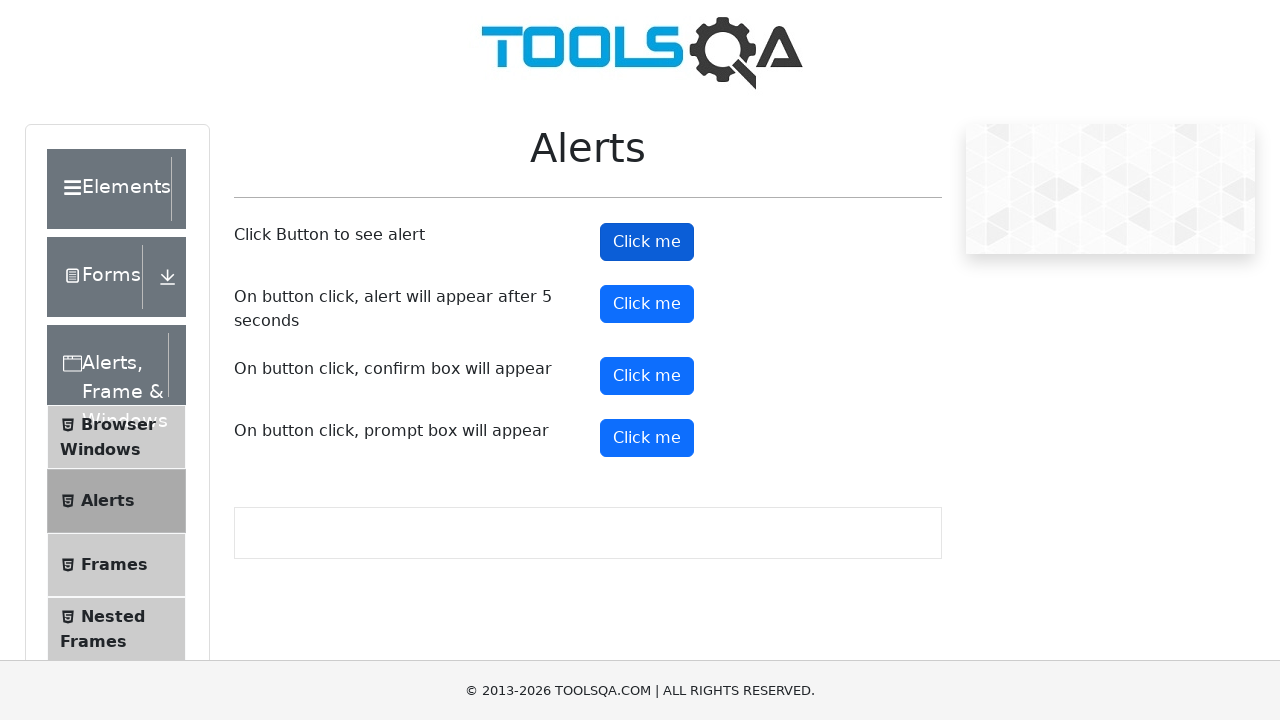

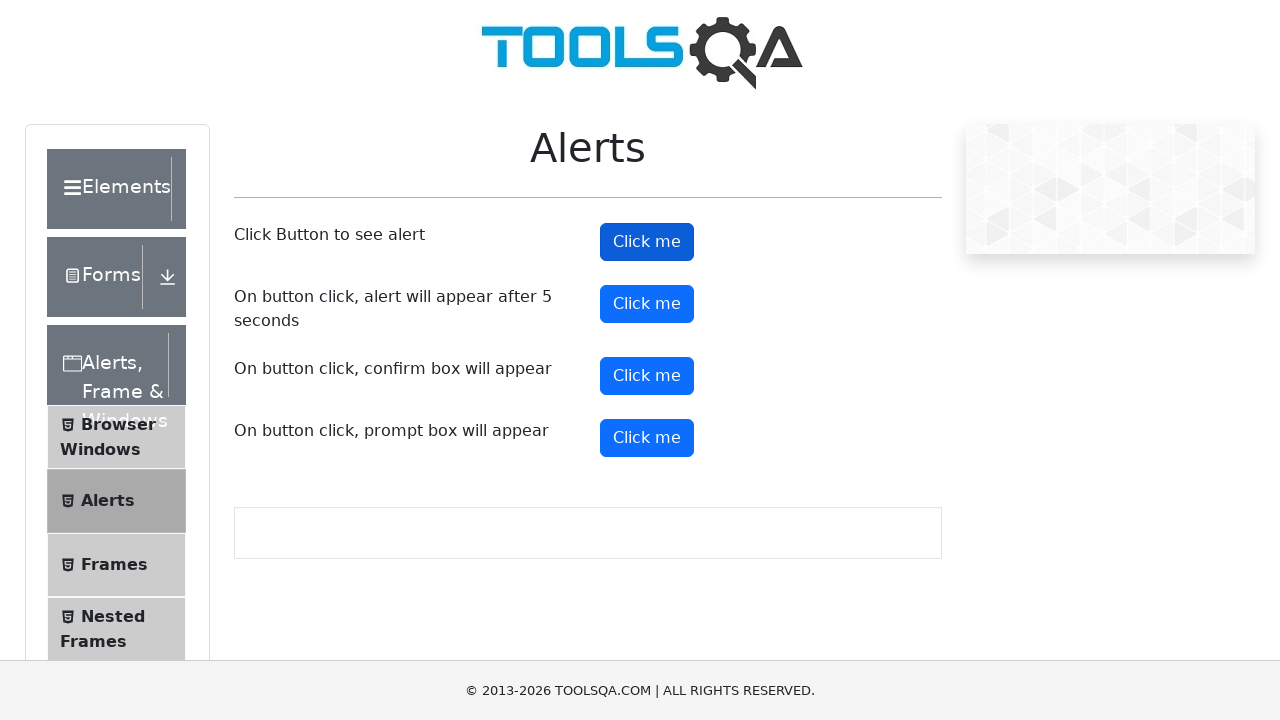